Tests marking individual items as complete by checking their checkboxes

Starting URL: https://demo.playwright.dev/todomvc

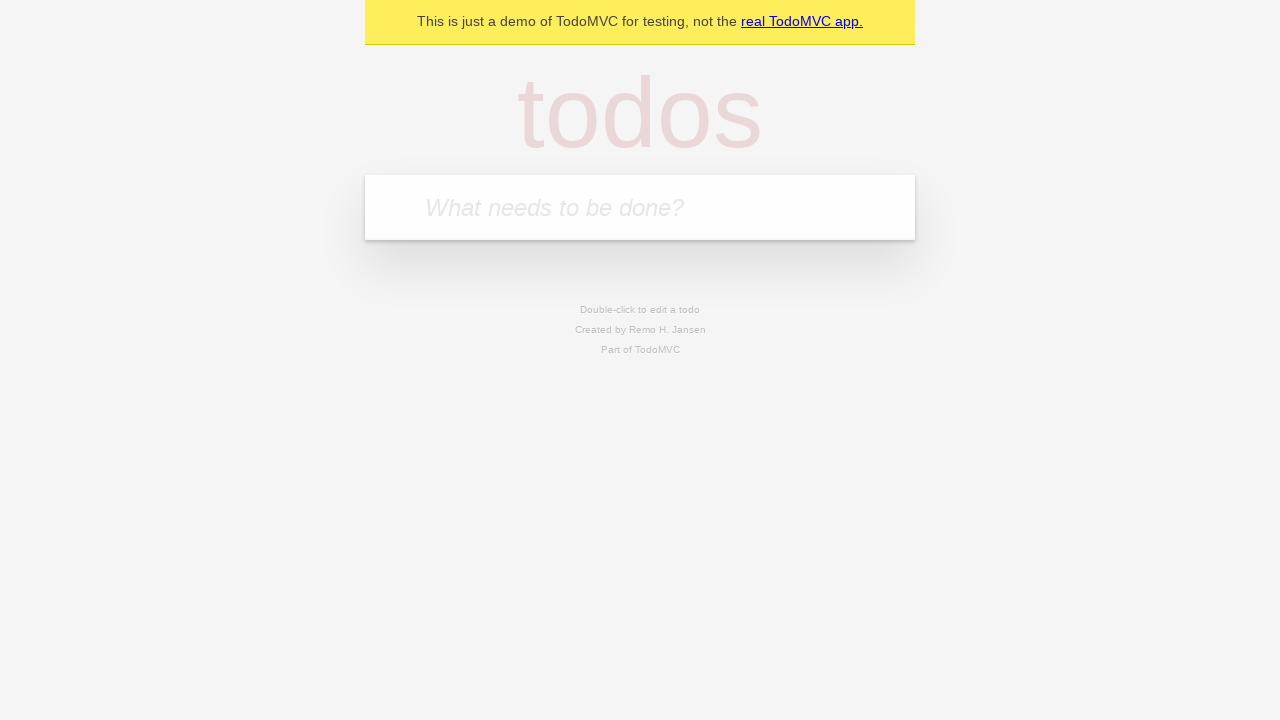

Located the 'What needs to be done?' input field
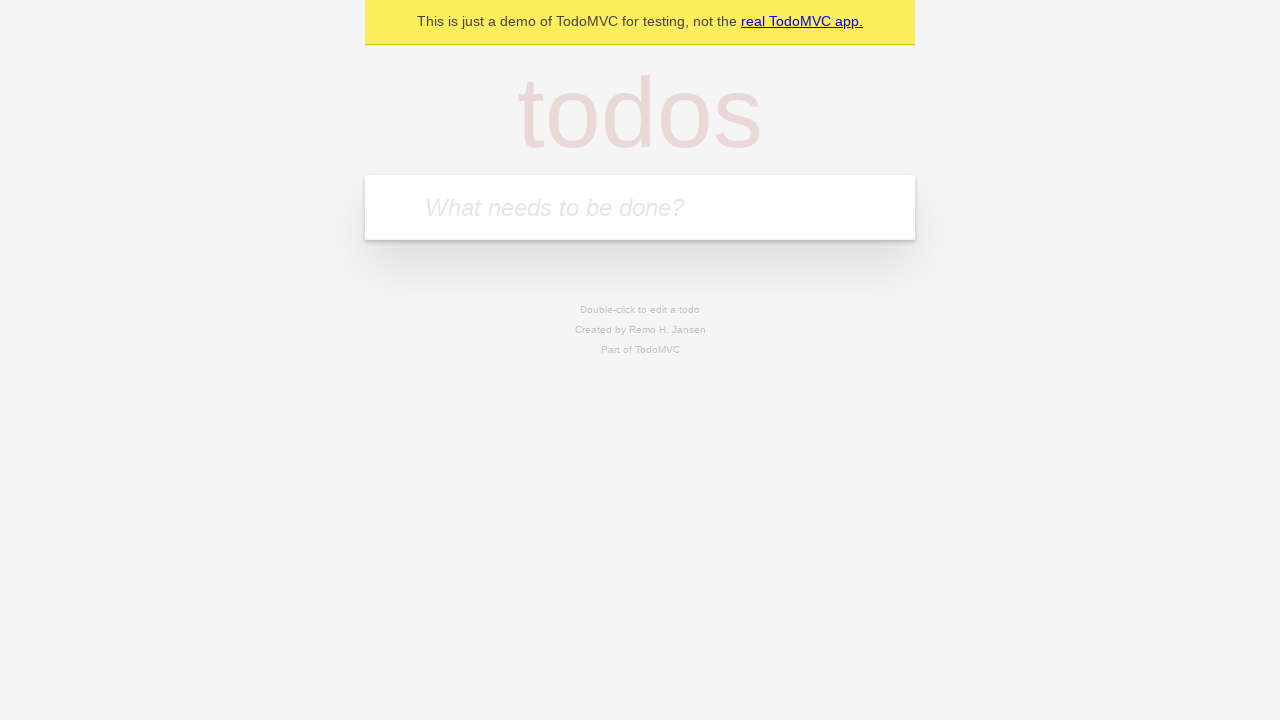

Filled input field with 'buy some cheese' on internal:attr=[placeholder="What needs to be done?"i]
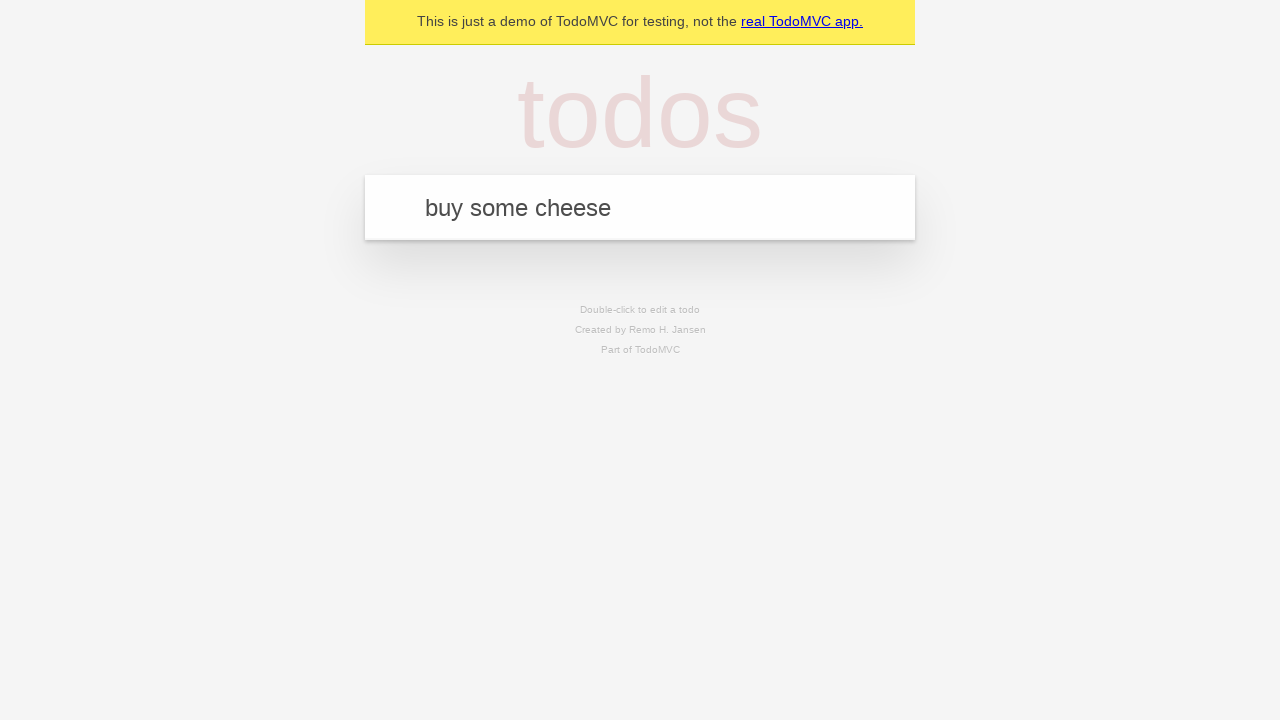

Pressed Enter to create first todo item on internal:attr=[placeholder="What needs to be done?"i]
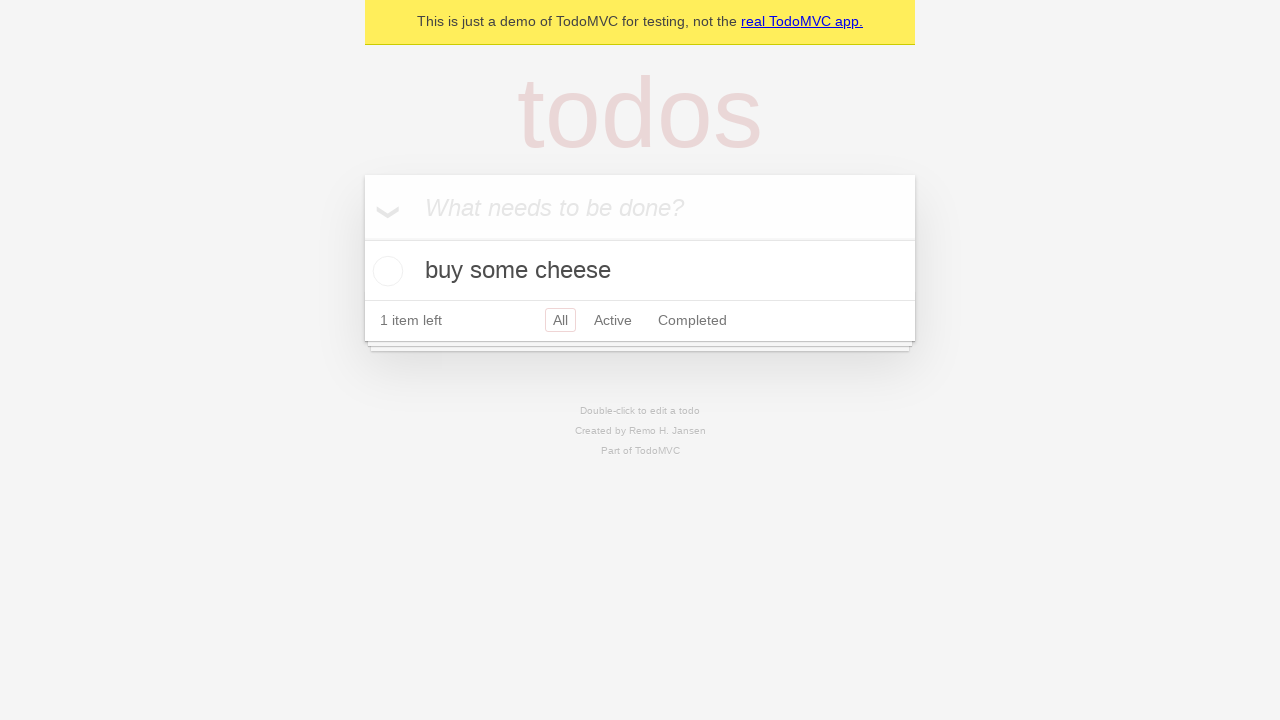

Filled input field with 'feed the cat' on internal:attr=[placeholder="What needs to be done?"i]
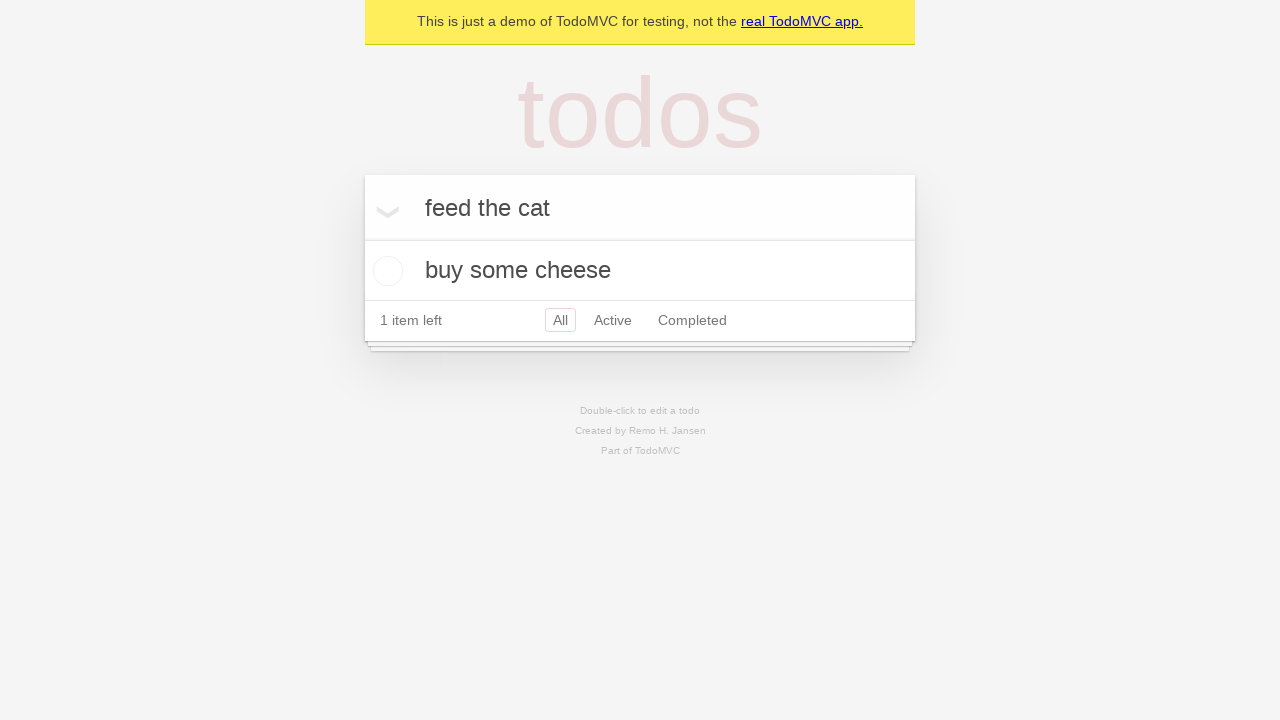

Pressed Enter to create second todo item on internal:attr=[placeholder="What needs to be done?"i]
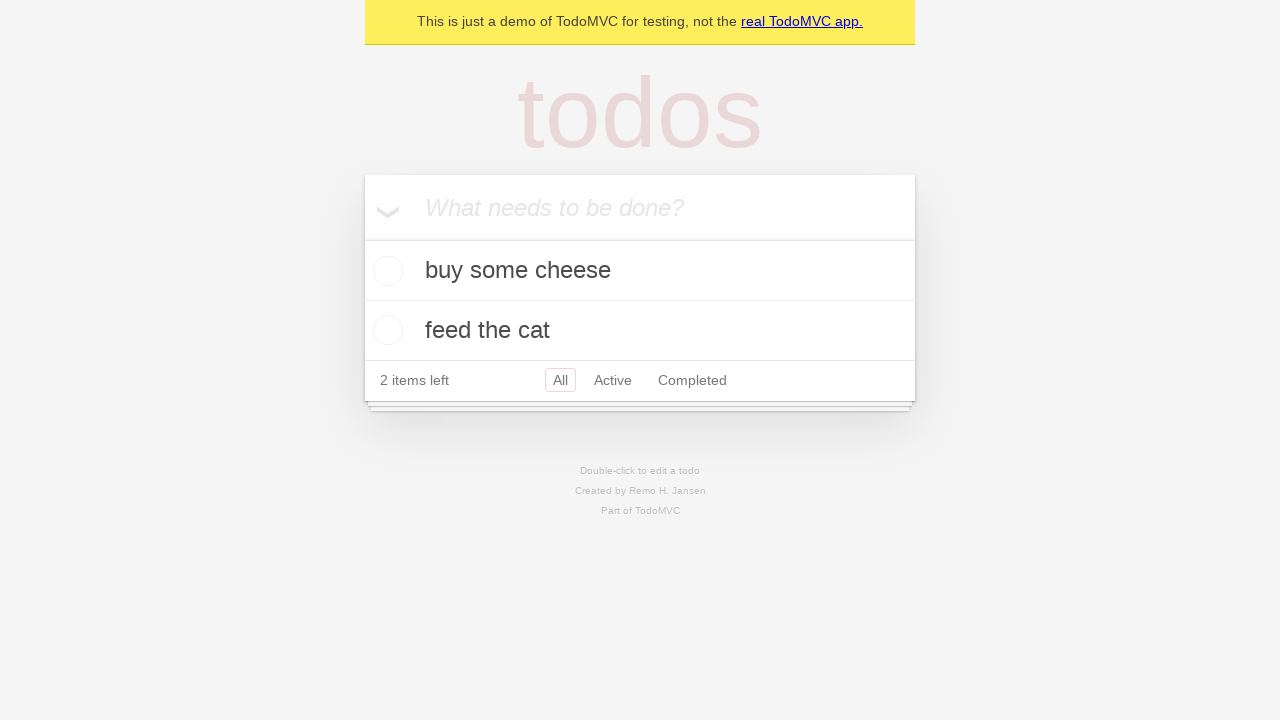

Located first todo item
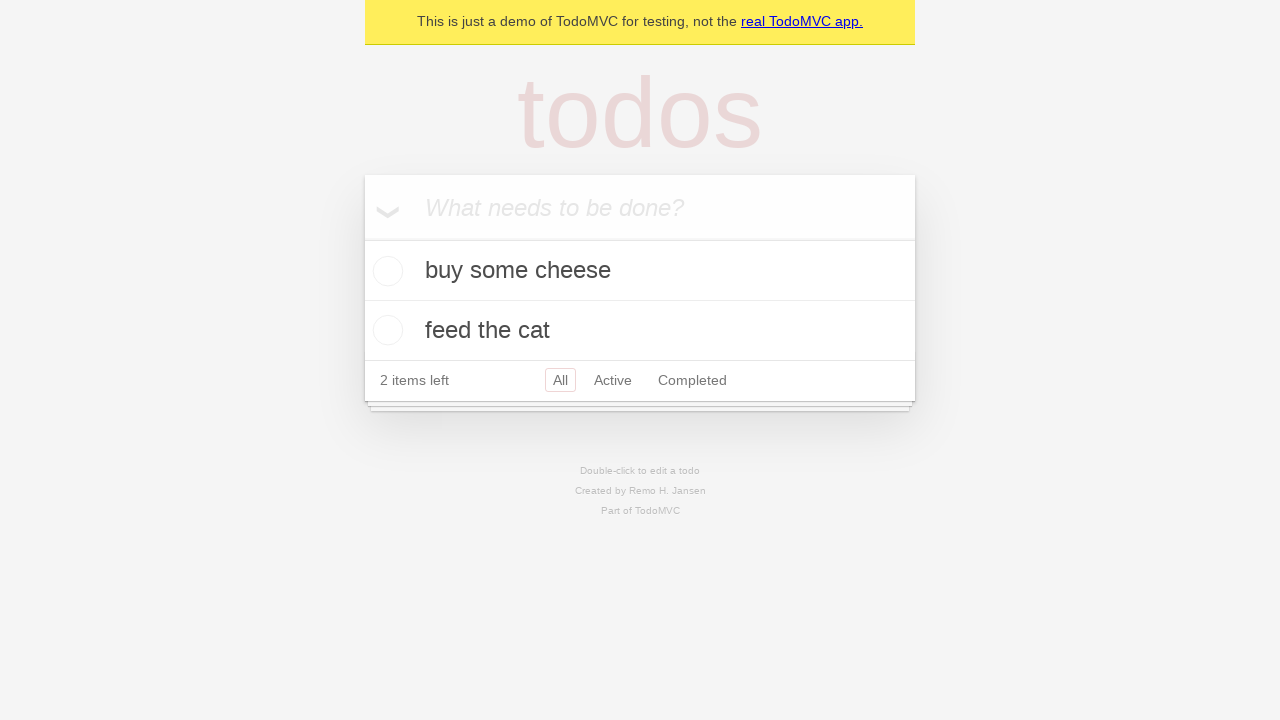

Checked the checkbox for first todo item 'buy some cheese' at (385, 271) on internal:testid=[data-testid="todo-item"s] >> nth=0 >> internal:role=checkbox
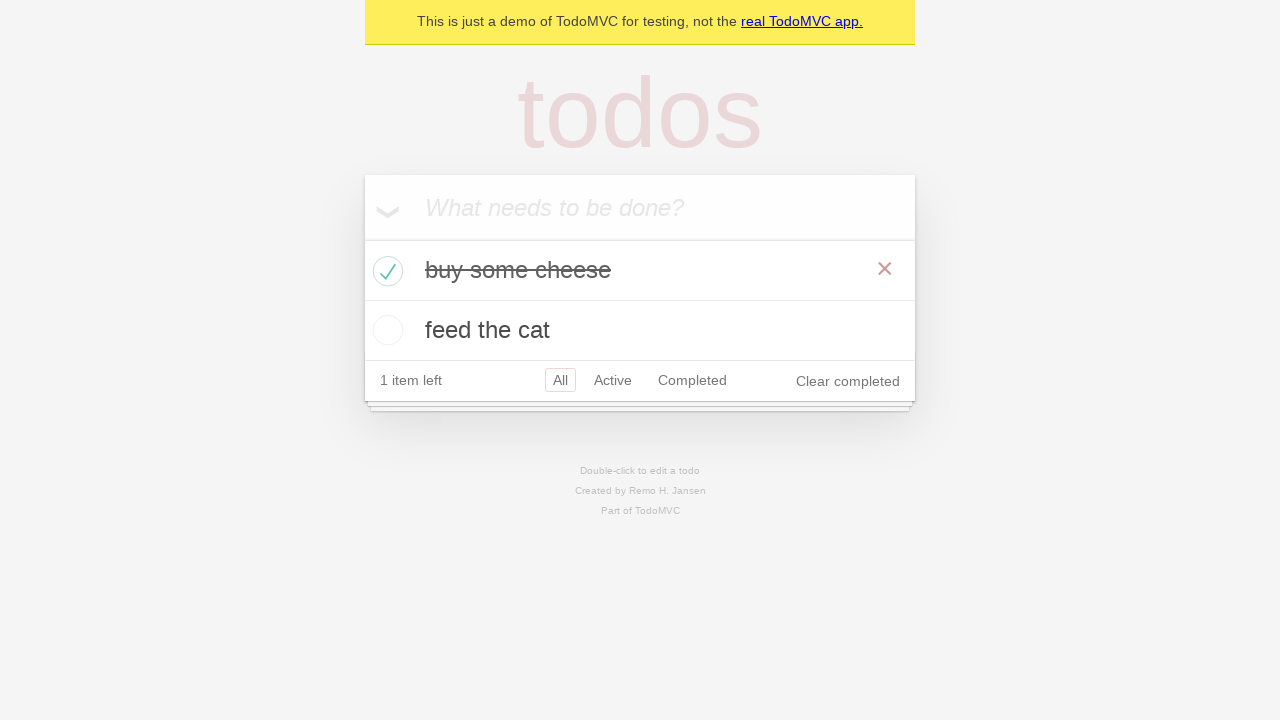

Located second todo item
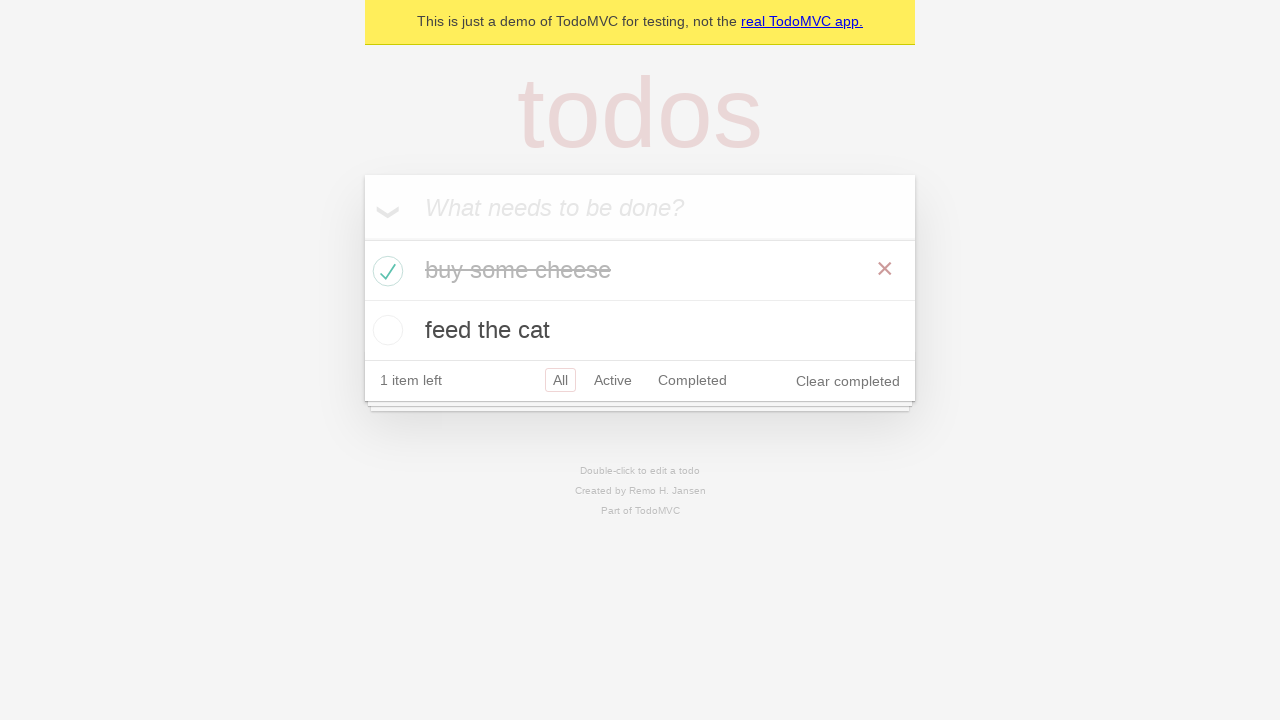

Checked the checkbox for second todo item 'feed the cat' at (385, 330) on internal:testid=[data-testid="todo-item"s] >> nth=1 >> internal:role=checkbox
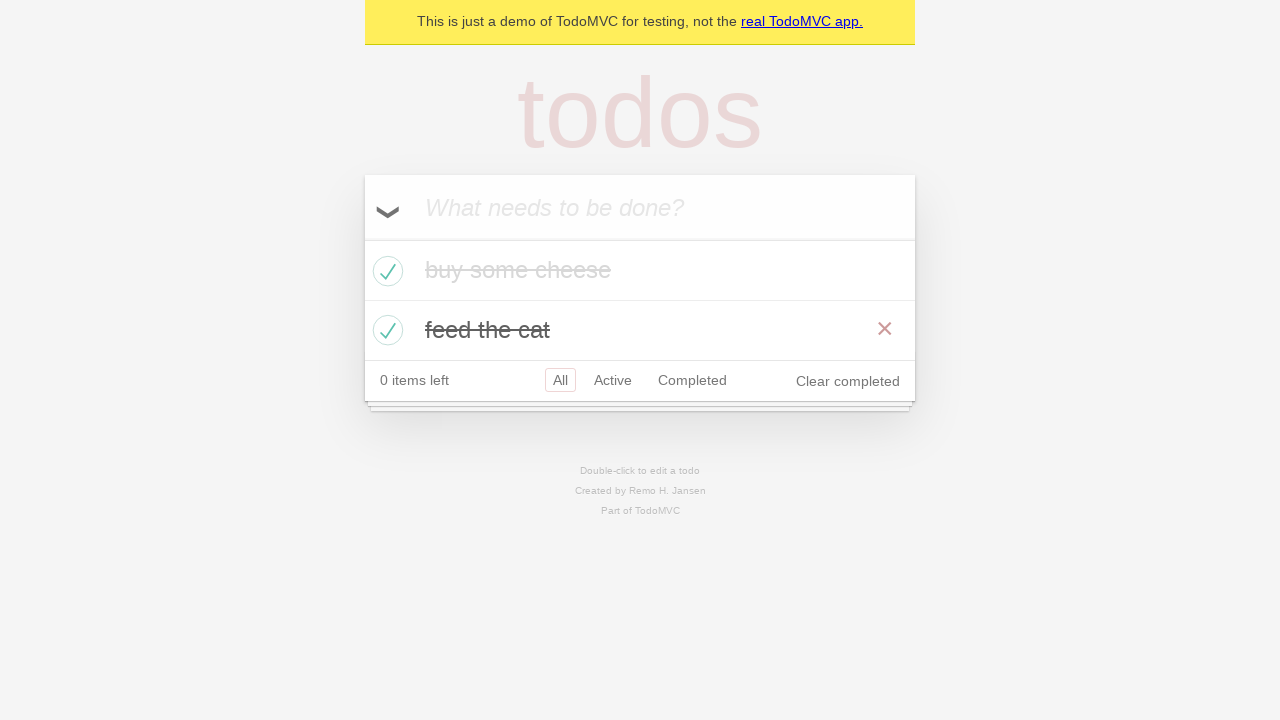

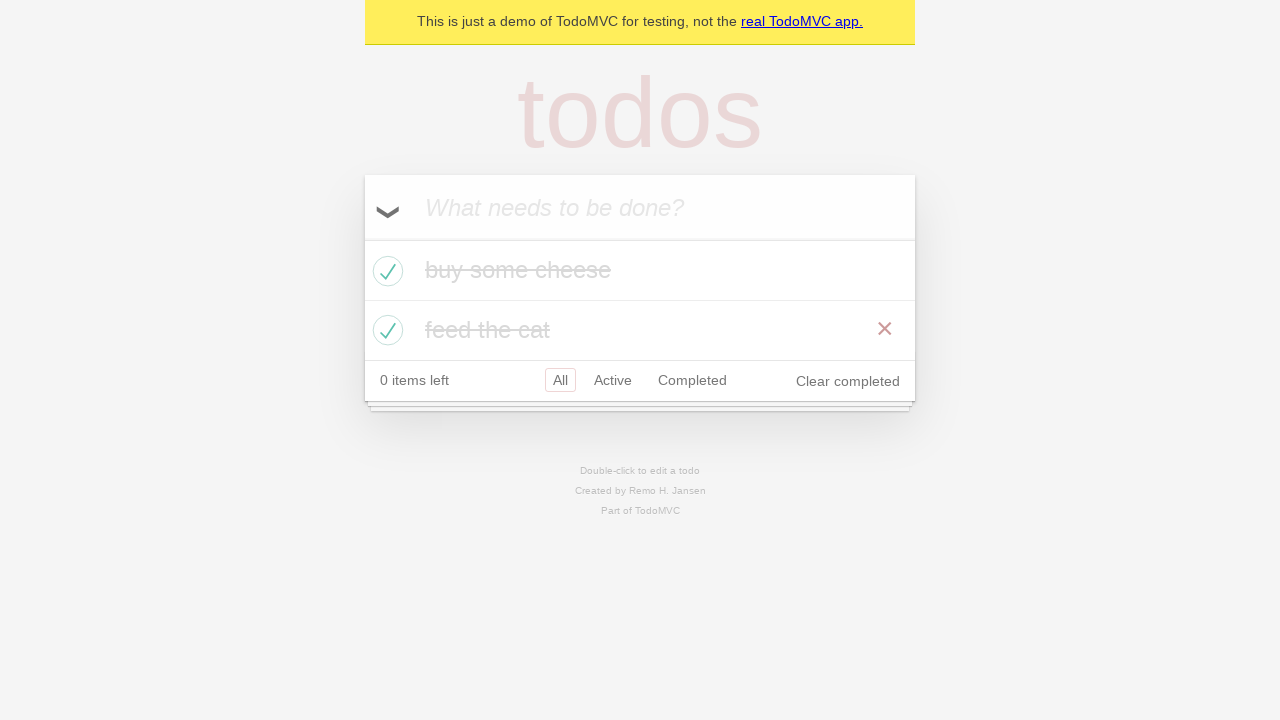